Tests the search functionality on a demo e-commerce site by entering a search term, clearing it, entering another term, and clicking the search button.

Starting URL: http://cms.demo.katalon.com/

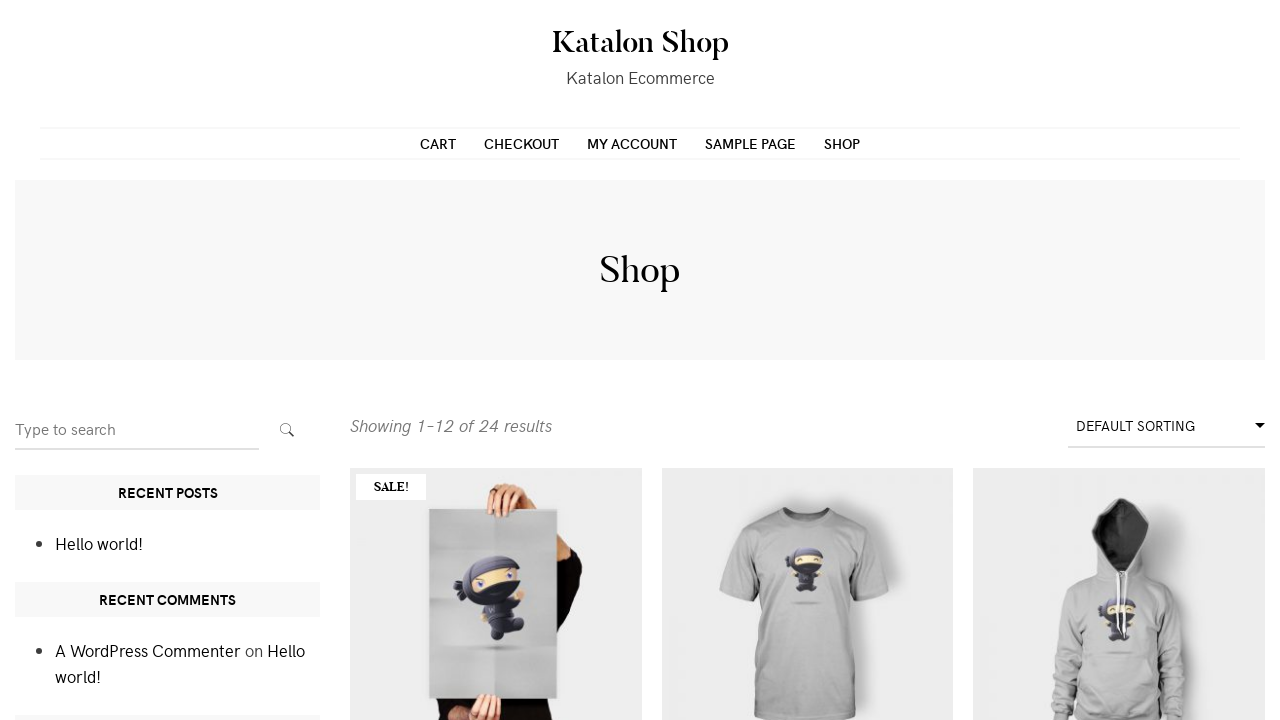

Filled search field with 'Flying Ninja' on xpath=//*[@id='search-2']/form/label/input
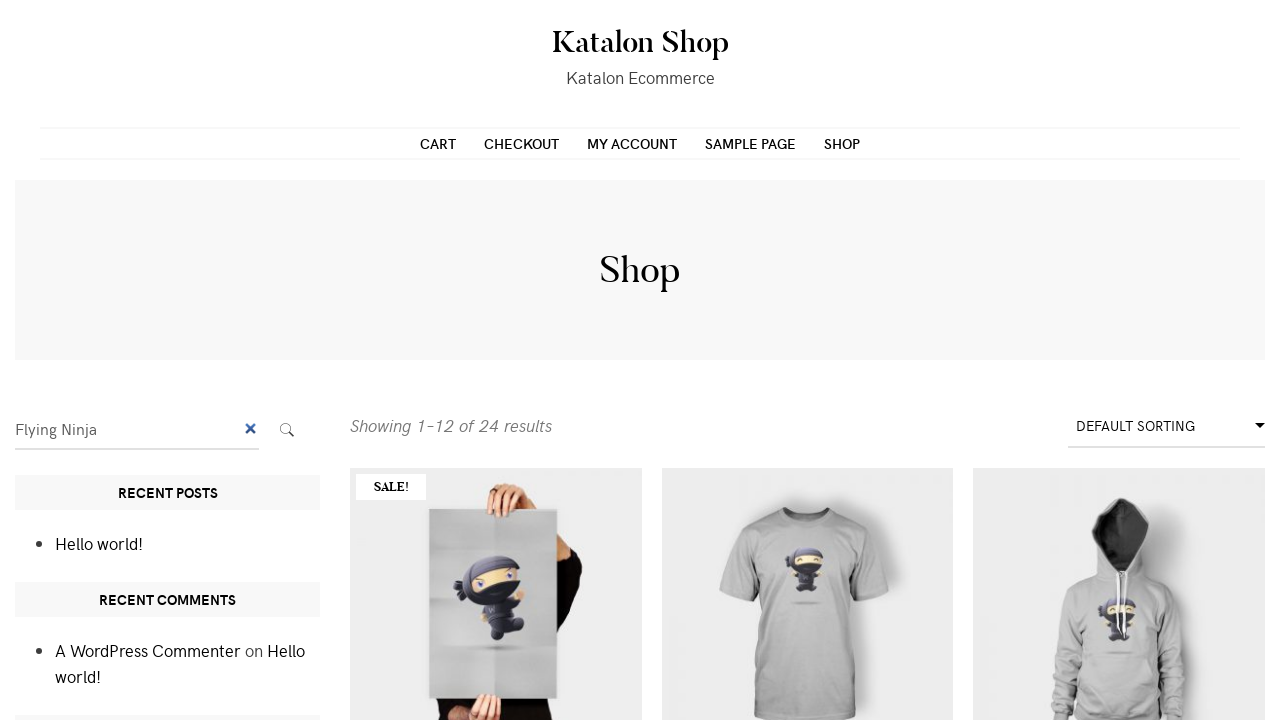

Cleared the search field on xpath=//*[@id='search-2']/form/label/input
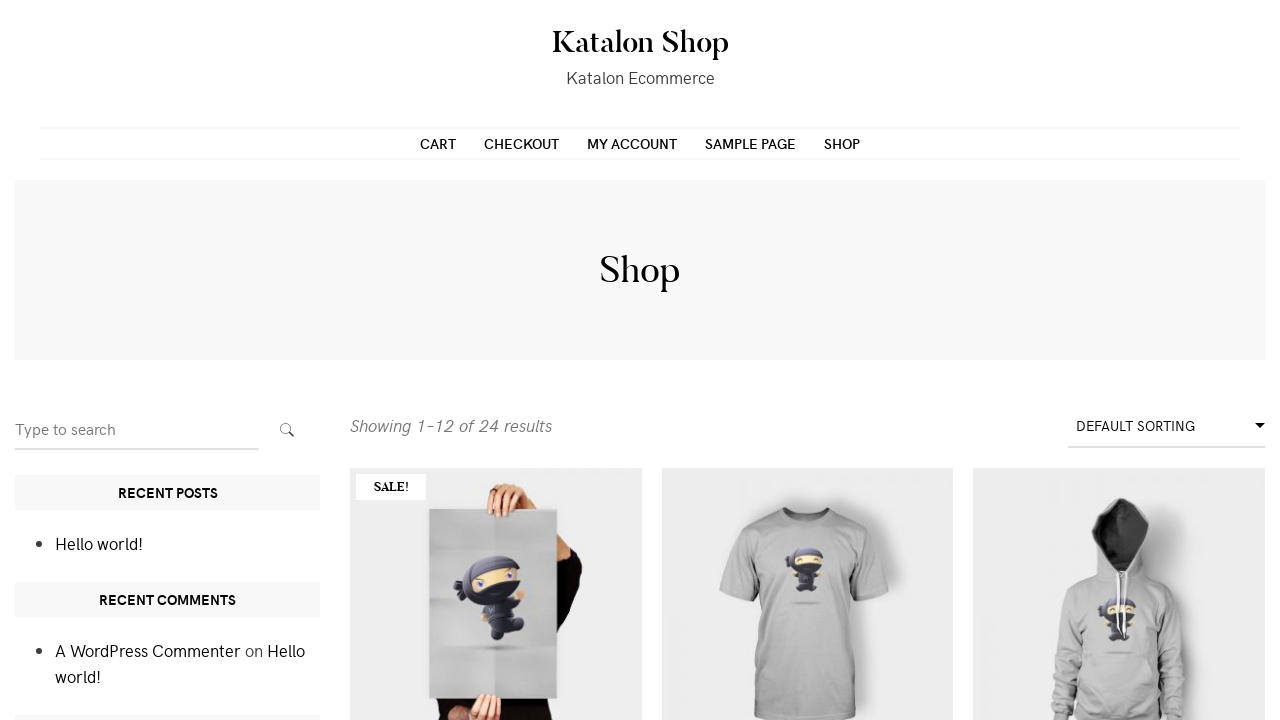

Filled search field with 'Sleeping Ninja' on xpath=//*[@id='search-2']/form/label/input
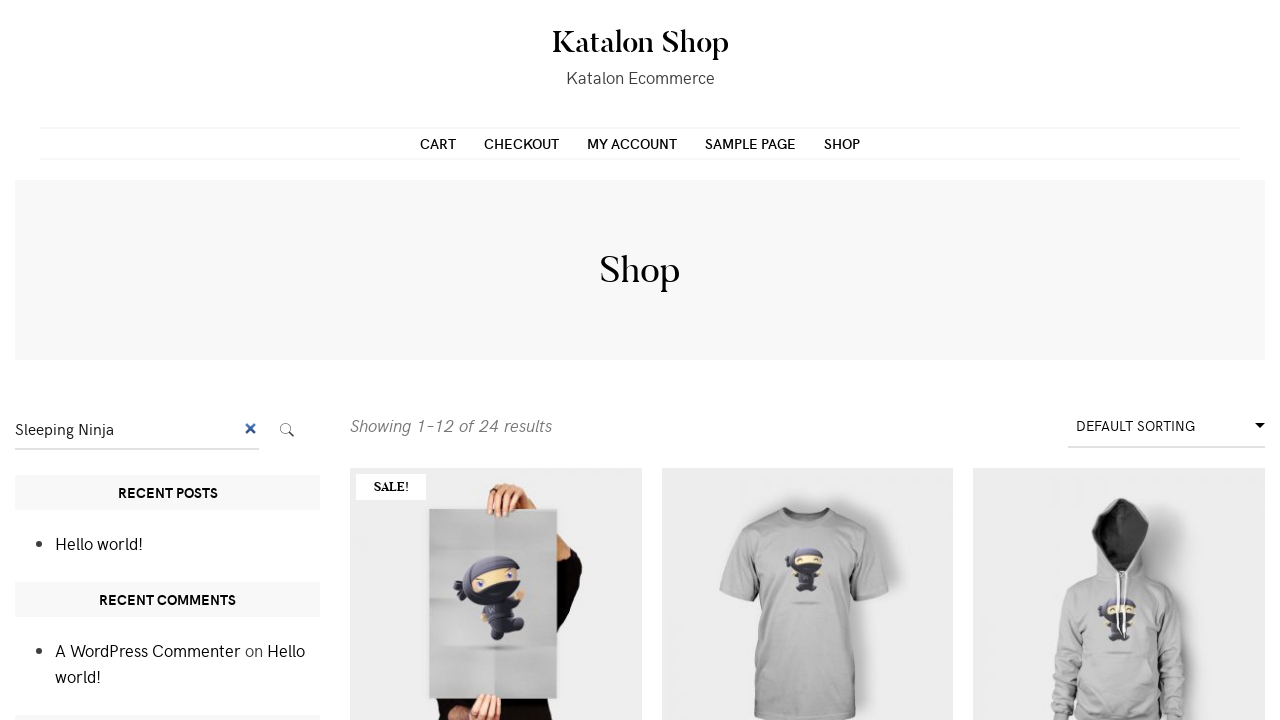

Clicked the search button at (287, 430) on xpath=//*[@id='search-2']/form/button/i
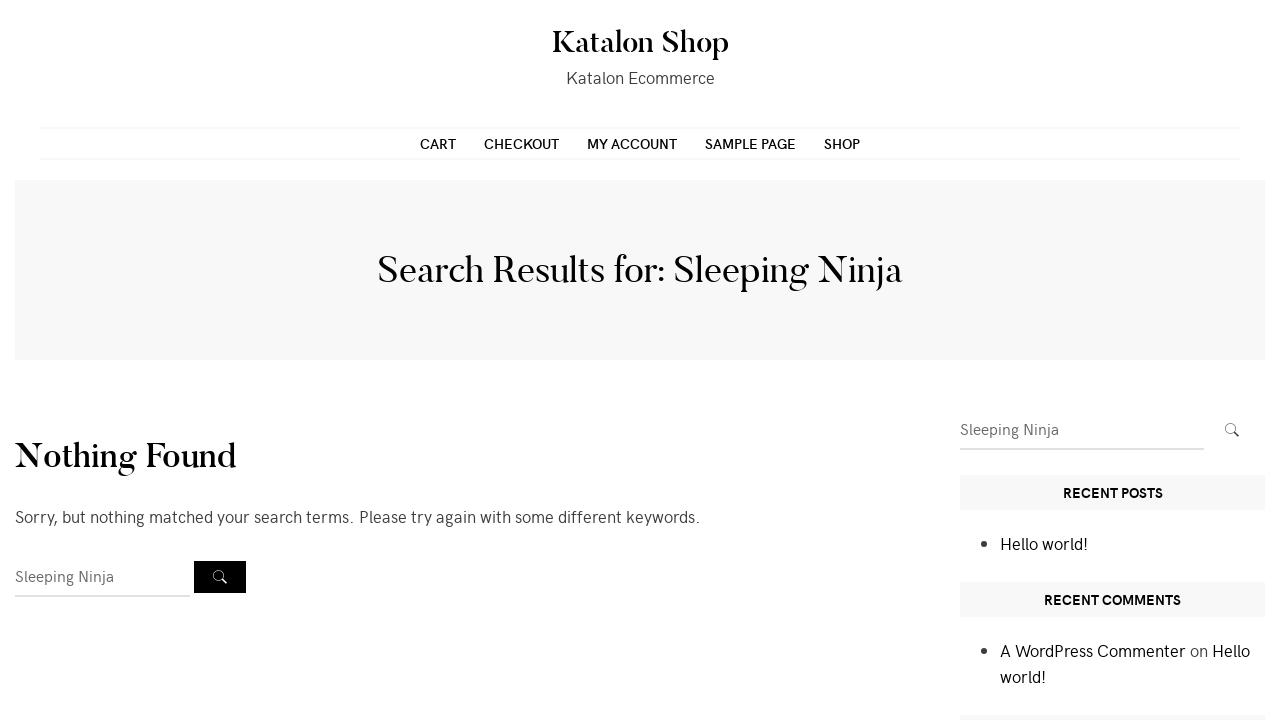

Search results loaded
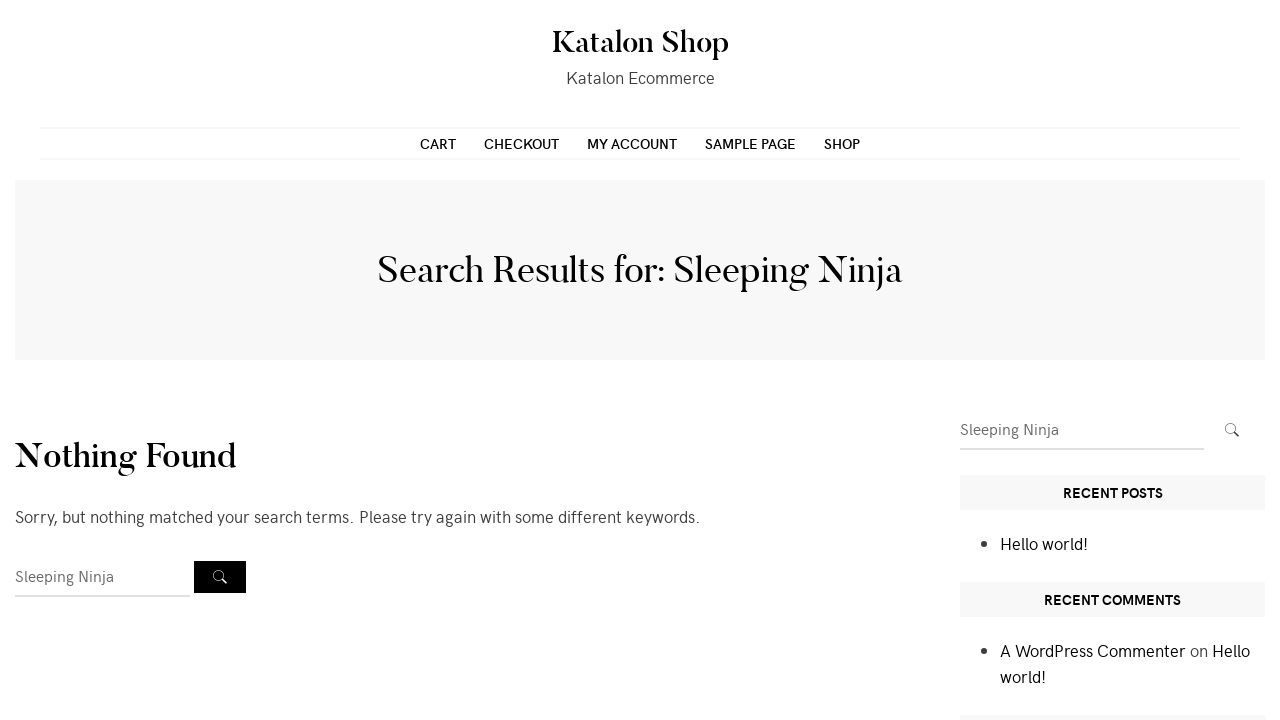

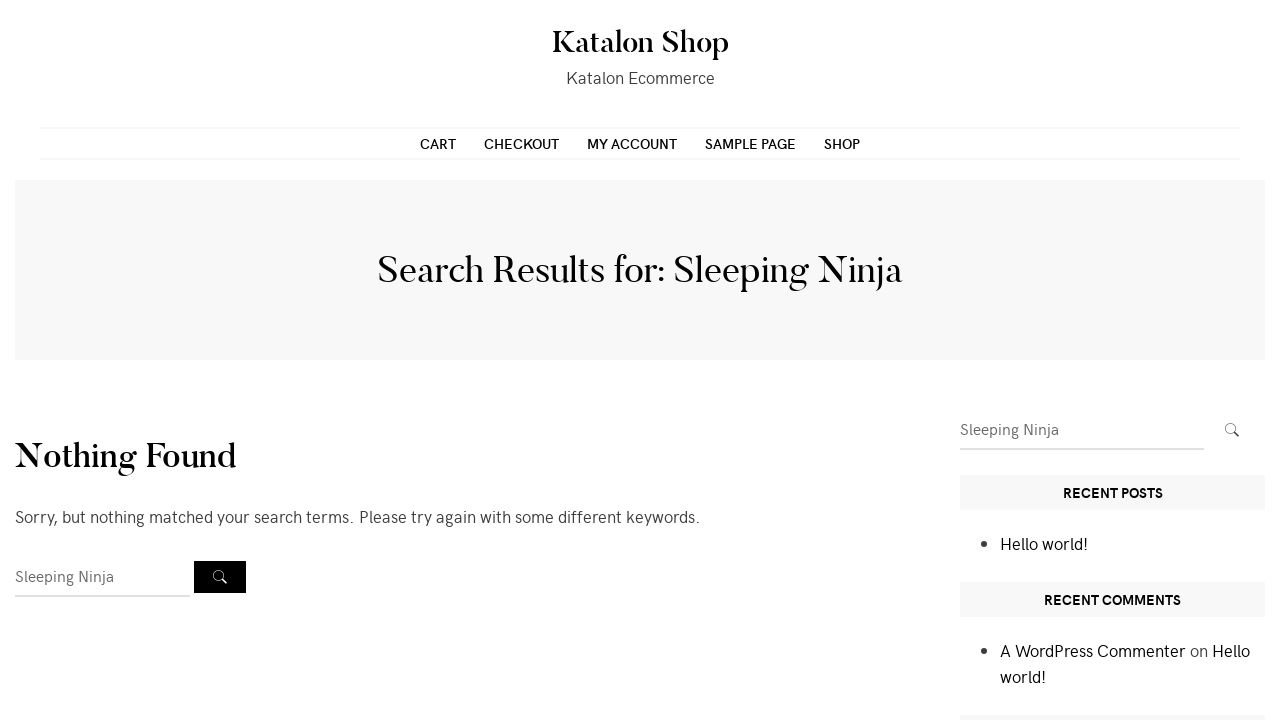